Tests window handling functionality by clicking a button that opens a new tab, switching to the new tab, printing its title, closing it, and switching back to the original window

Starting URL: http://demo.automationtesting.in/Windows.html

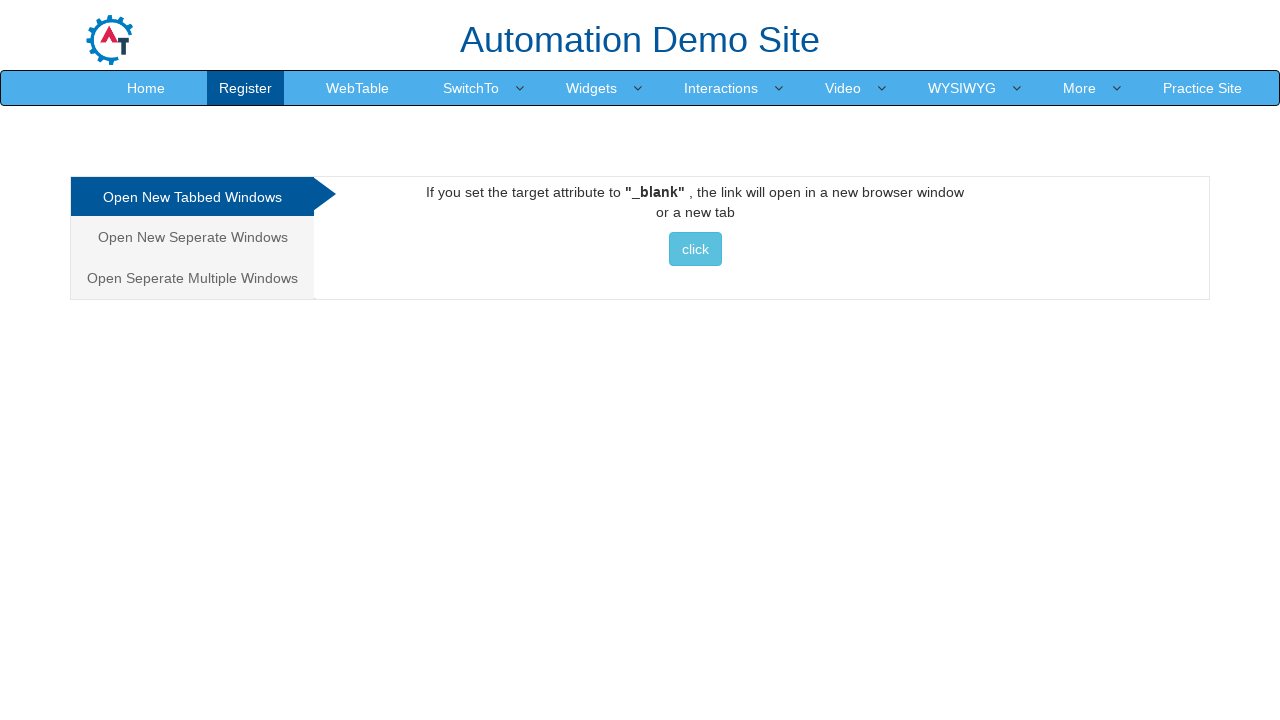

Clicked button to open a new tab at (695, 249) on xpath=//div[@id='Tabbed']/a/button
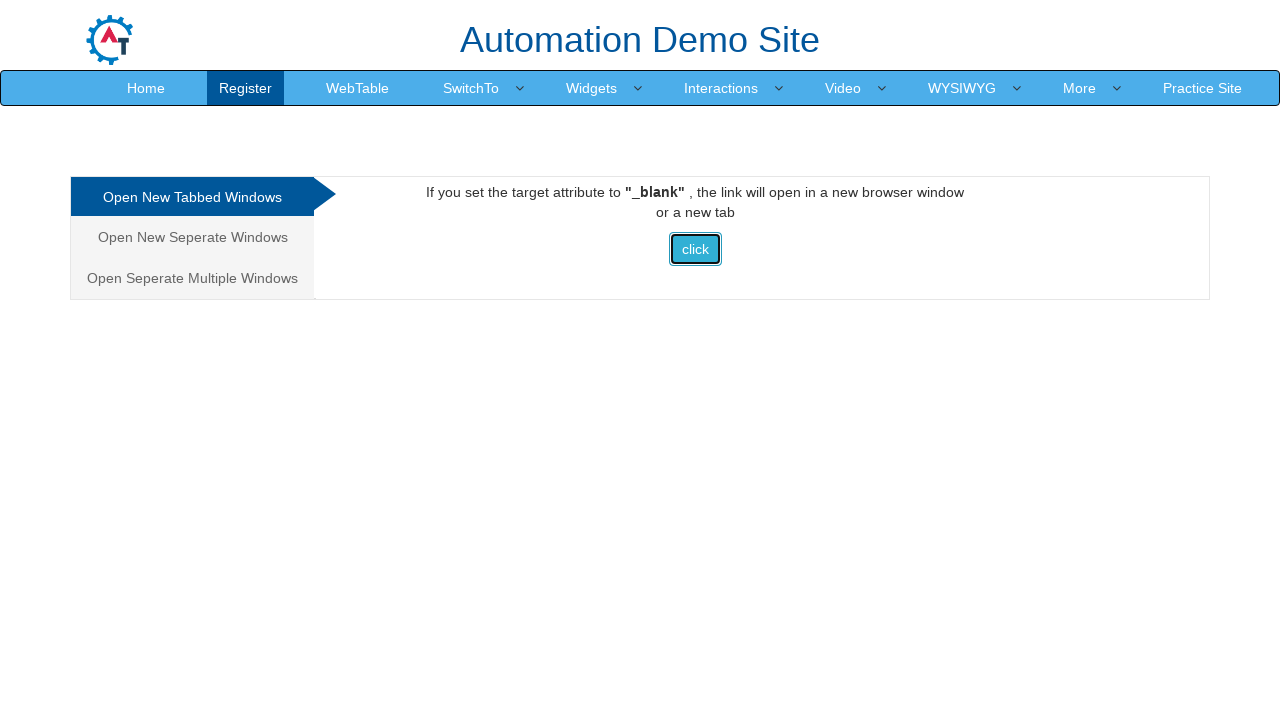

New tab opened and context captured at (695, 249) on xpath=//div[@id='Tabbed']/a/button
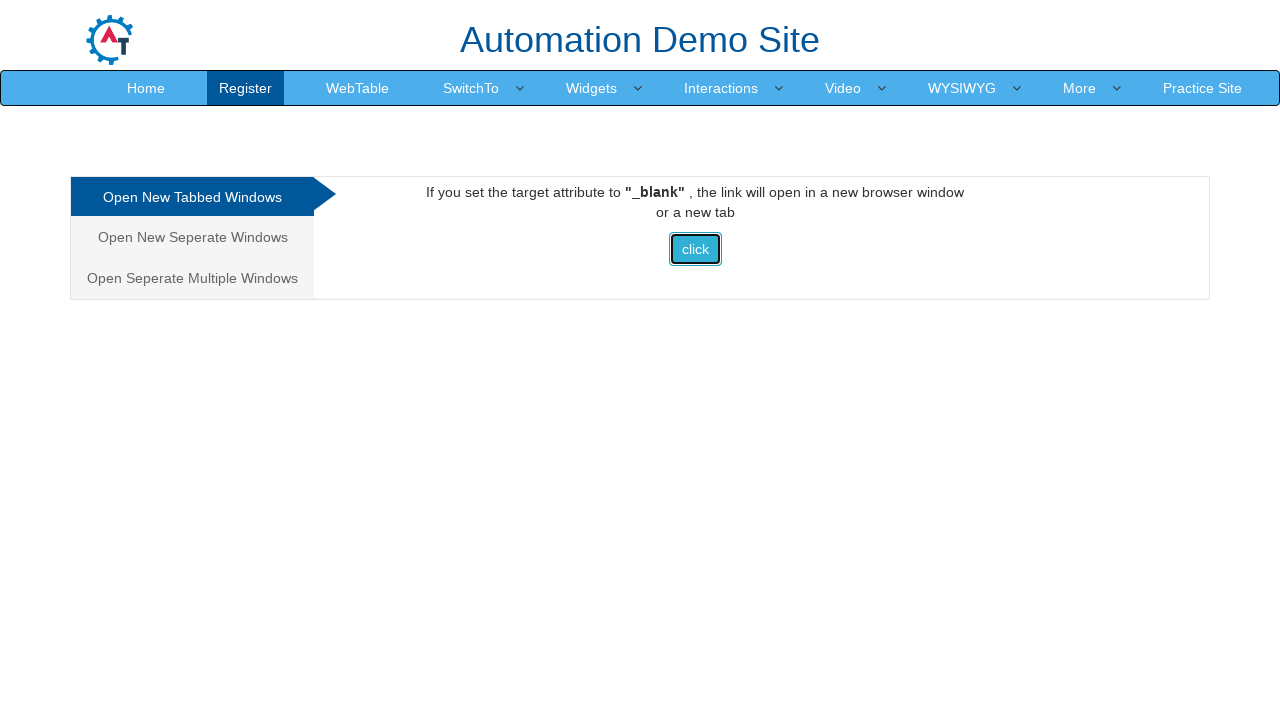

Extracted new page object from context
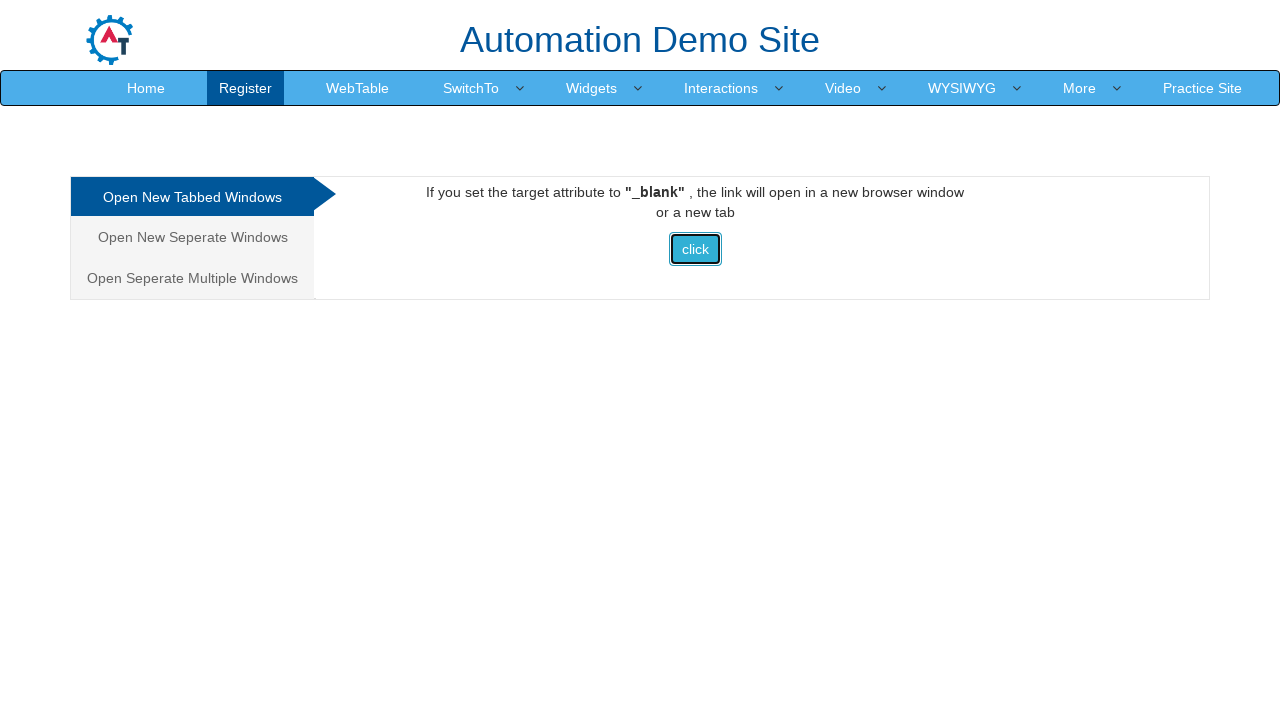

New tab page loaded successfully
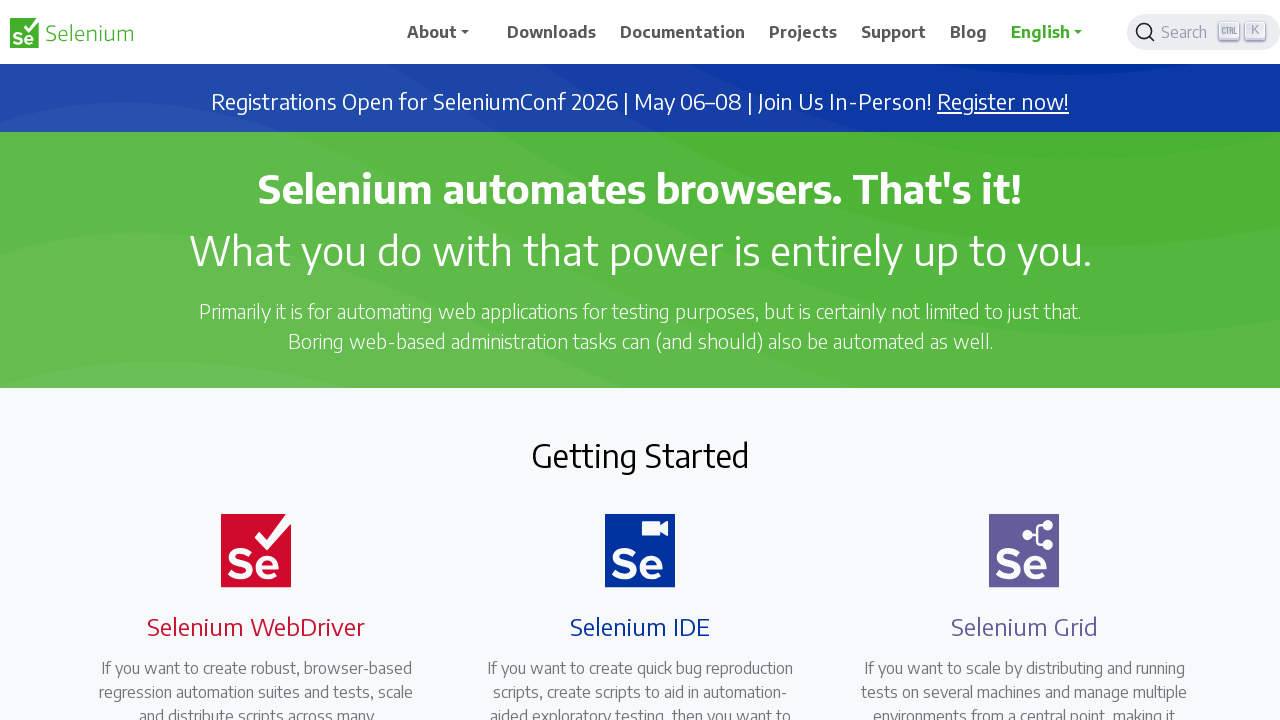

Printed new tab title: Selenium
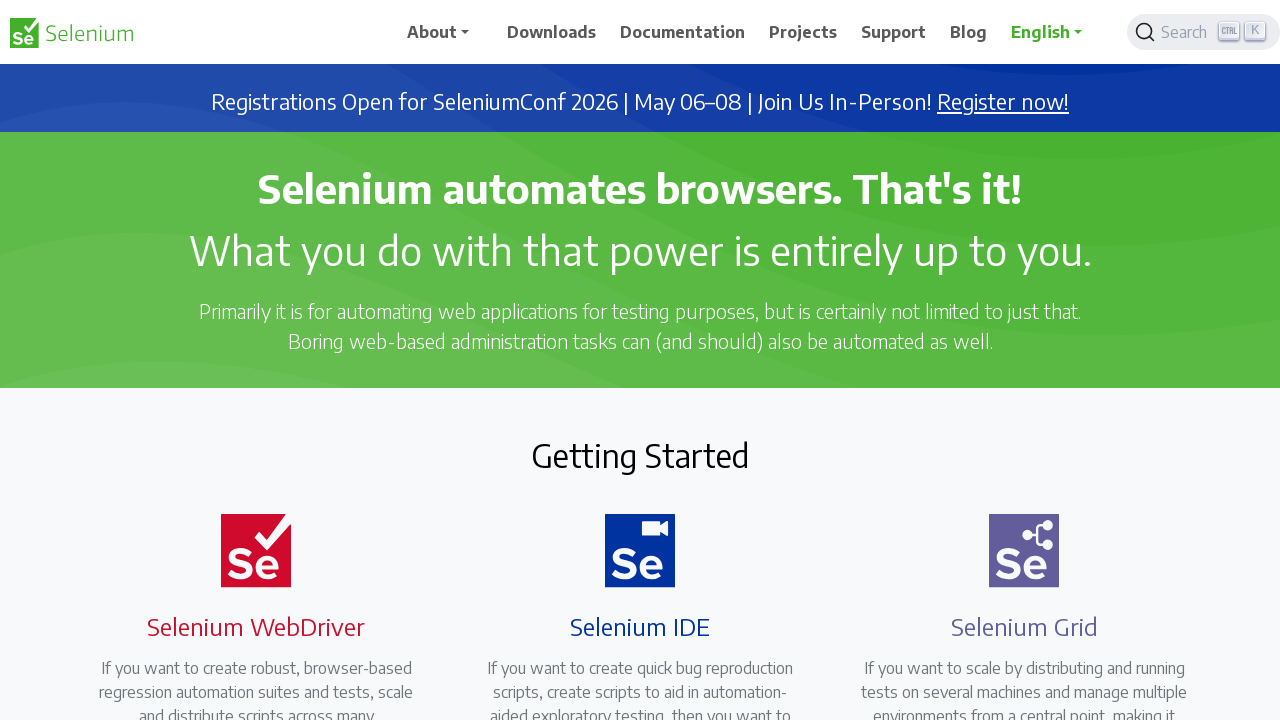

Closed the new tab
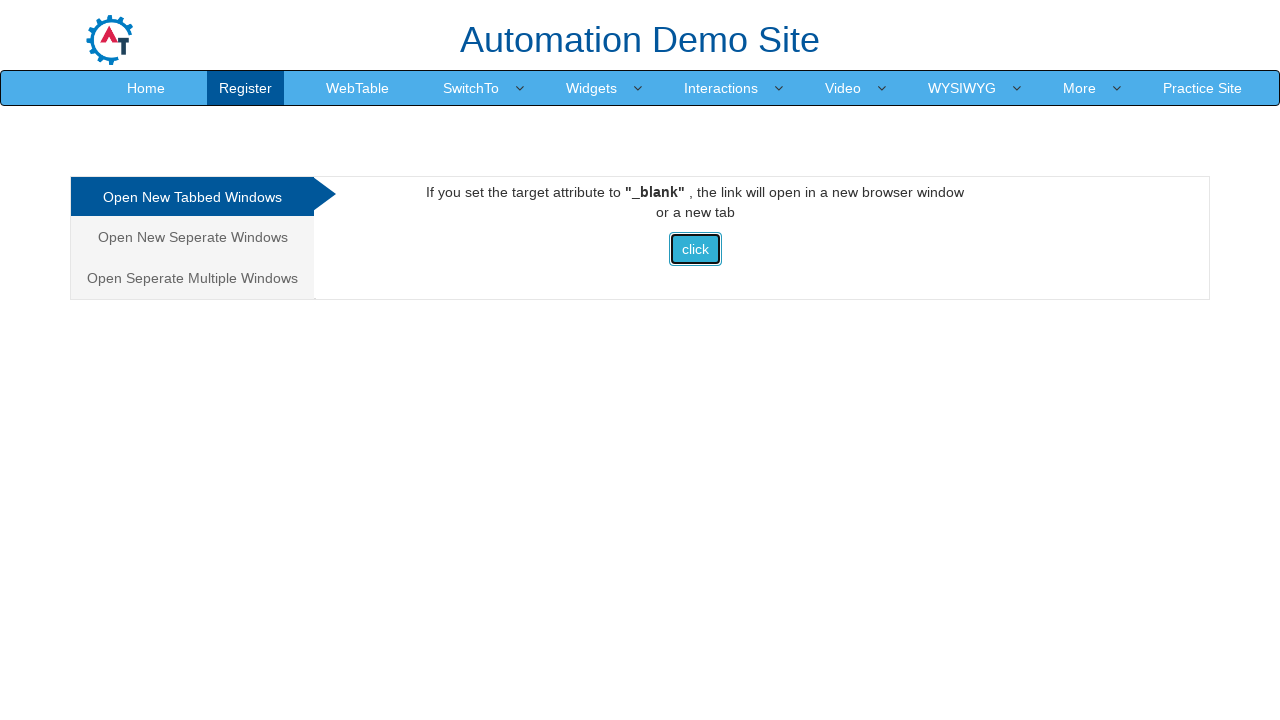

Printed original page title: Frames & windows
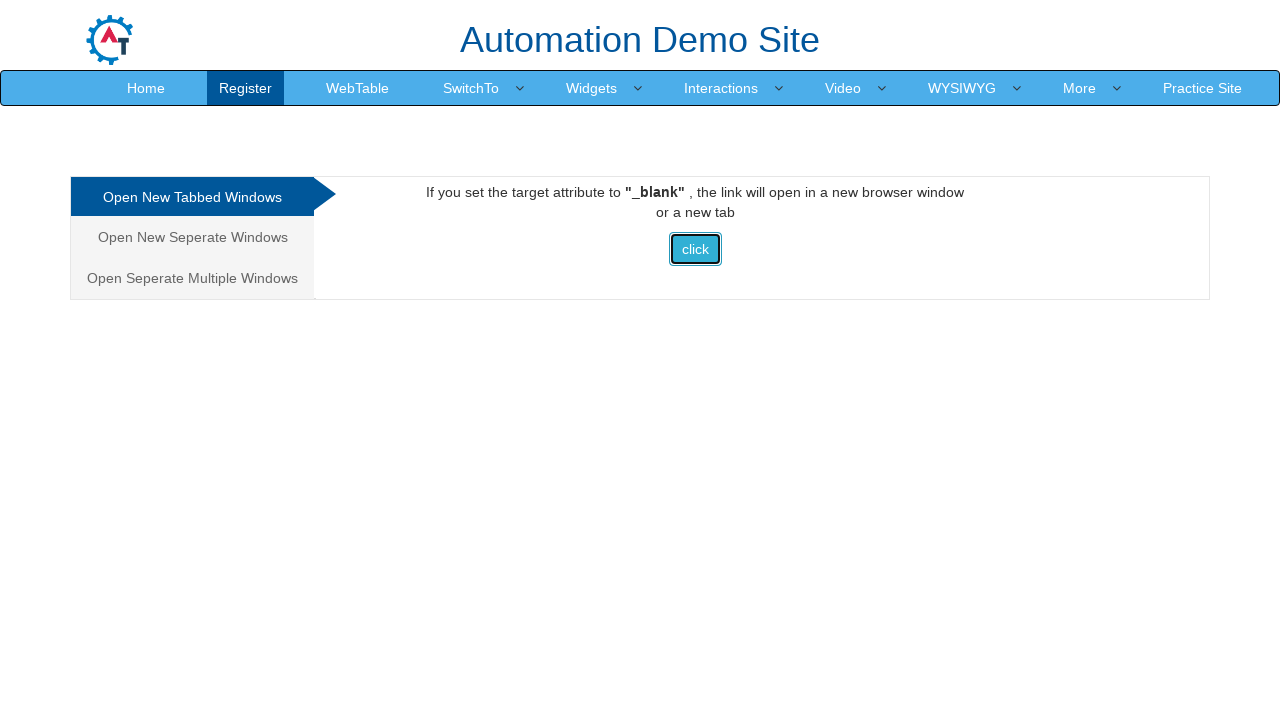

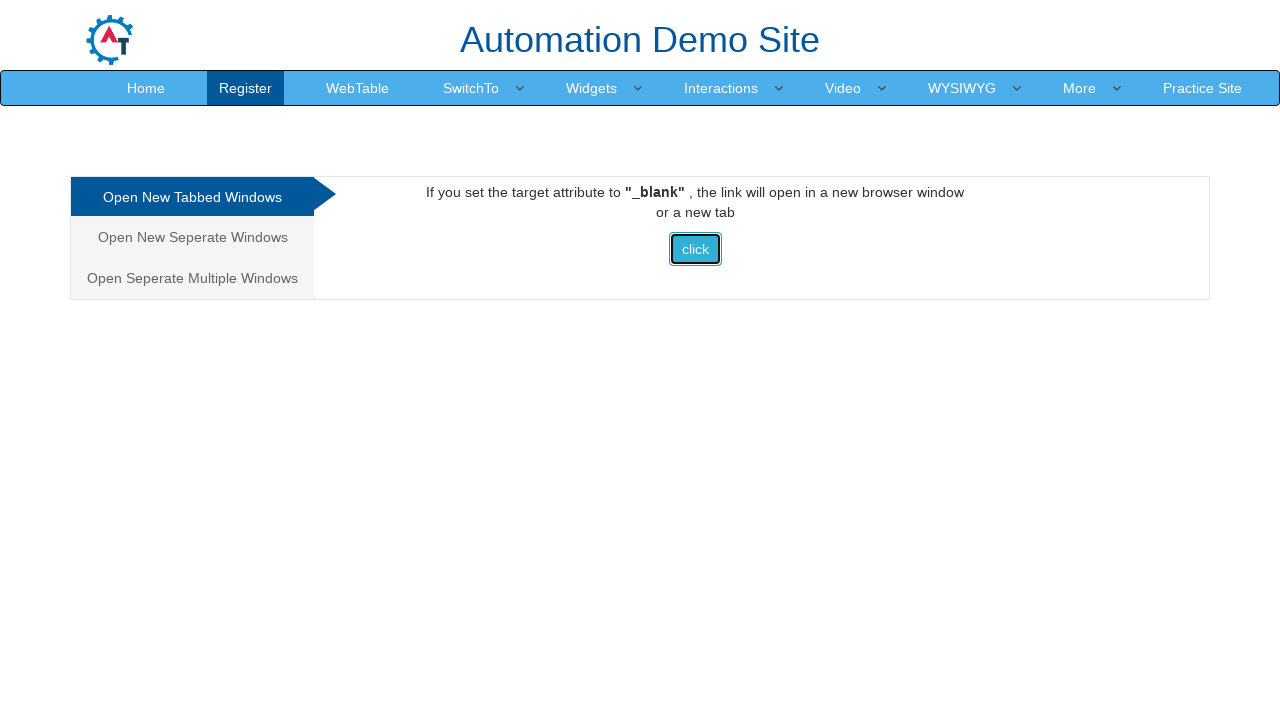